Tests that the login button becomes enabled when both email and password fields are filled

Starting URL: https://sit-portal.trackinghub.co.ke/

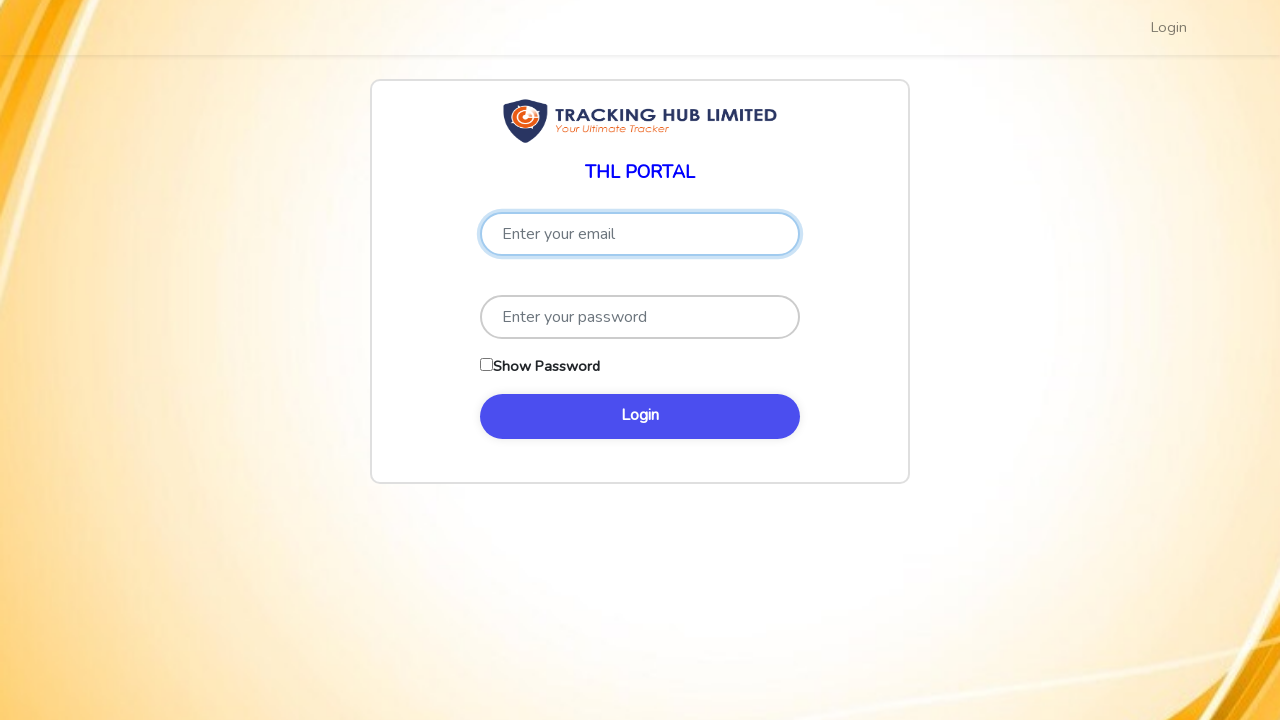

Filled email field with 'user@example.com' on input[type='email'], input[name='email']
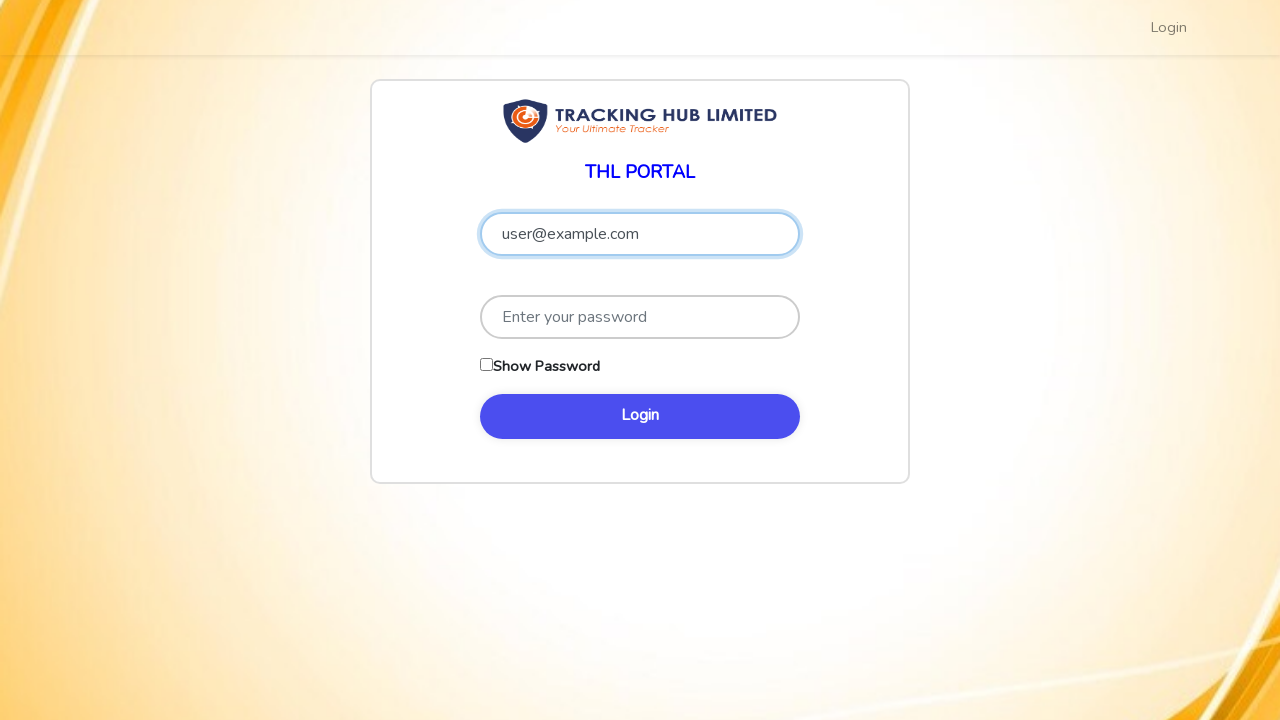

Filled password field with 'validPassword123' on input[type='password'], input[name='password']
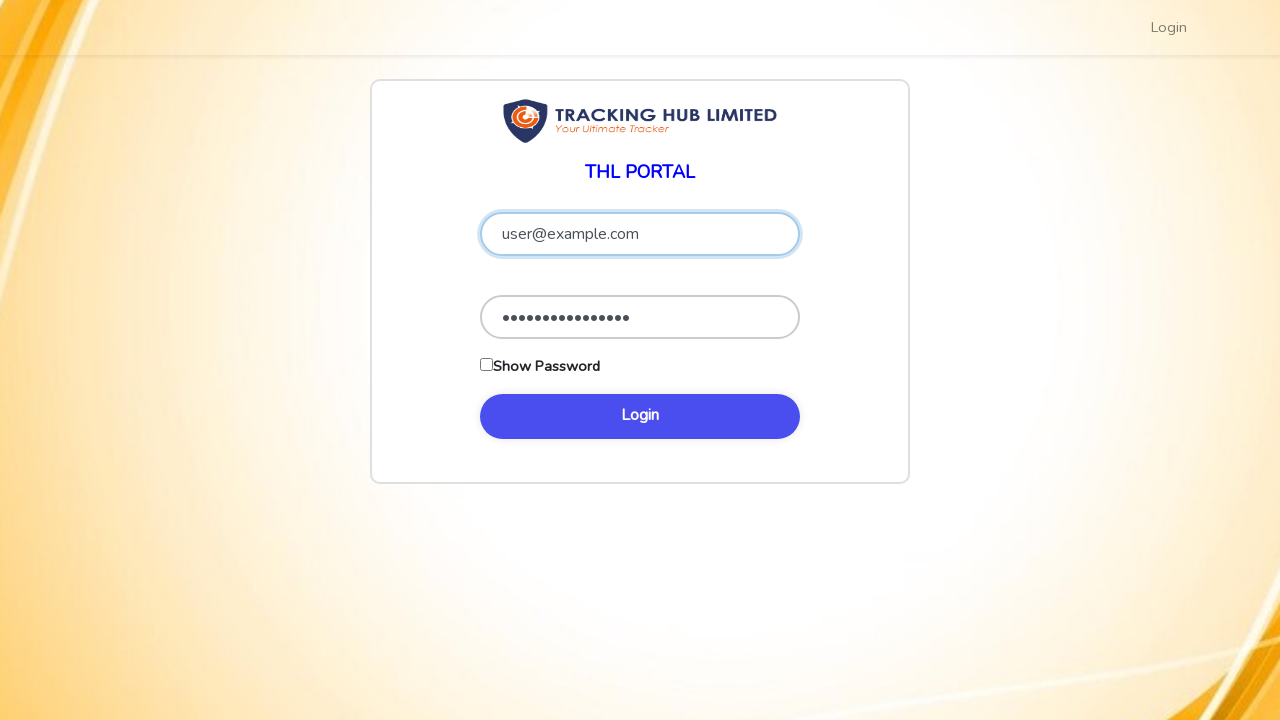

Login button became enabled after both fields were filled
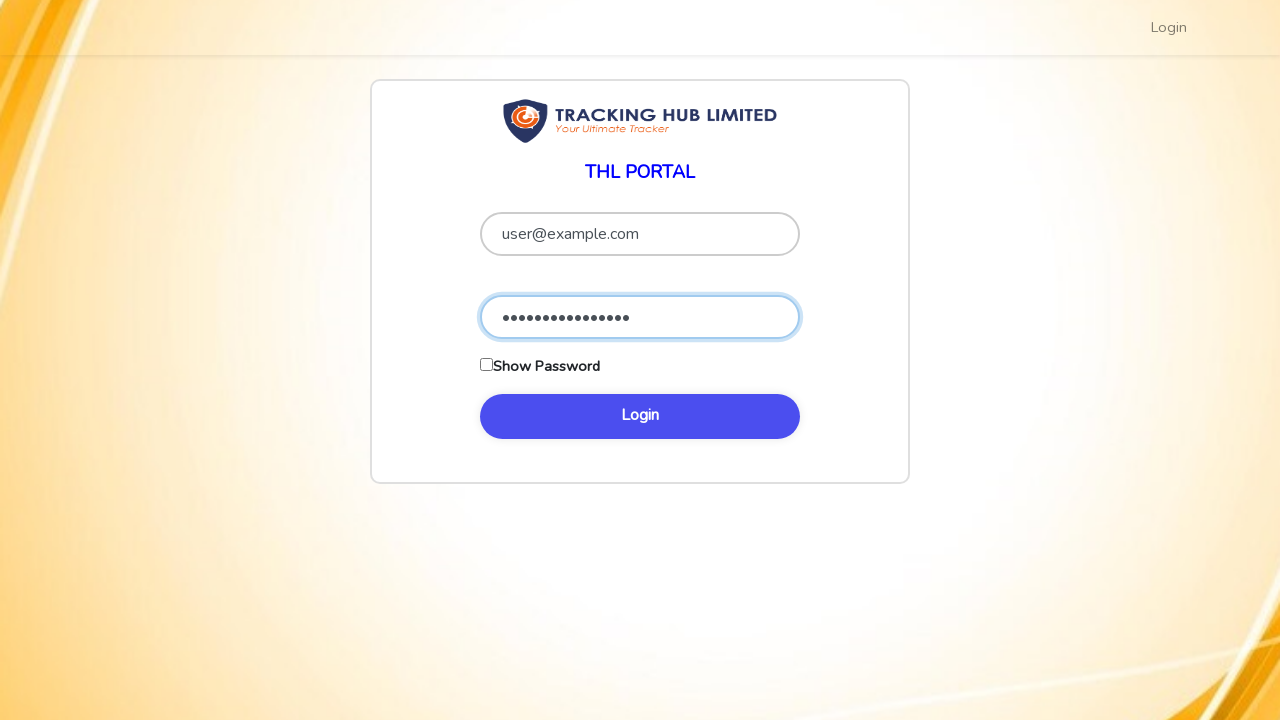

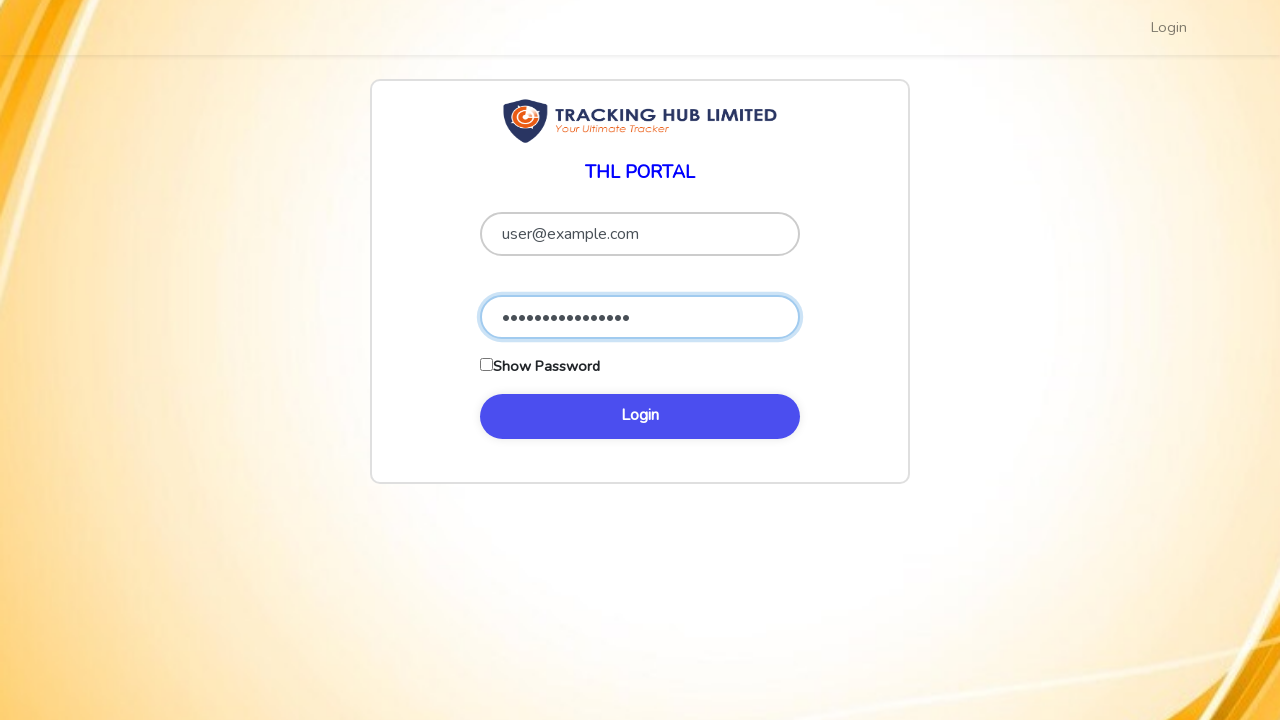